Tests dynamic loading by clicking a button and verifying specific text appears

Starting URL: https://automationfc.github.io/dynamic-loading/

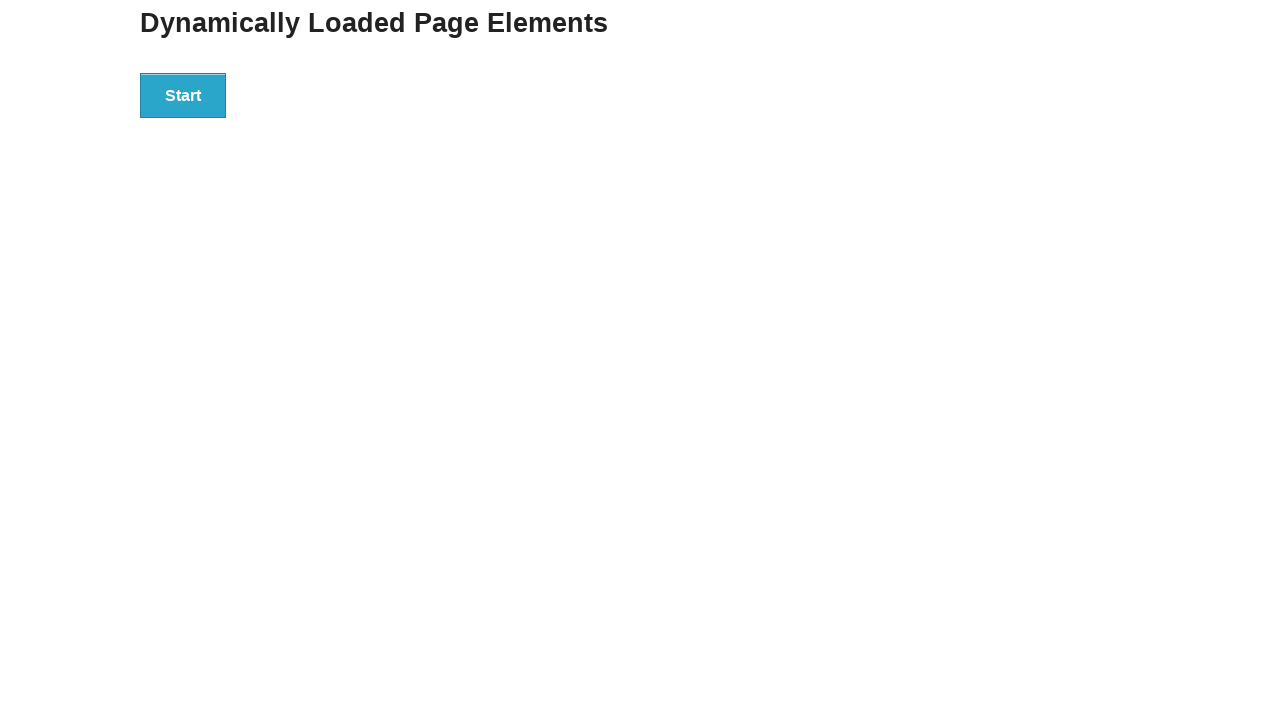

Clicked the start button to trigger dynamic loading at (183, 95) on div#start>button
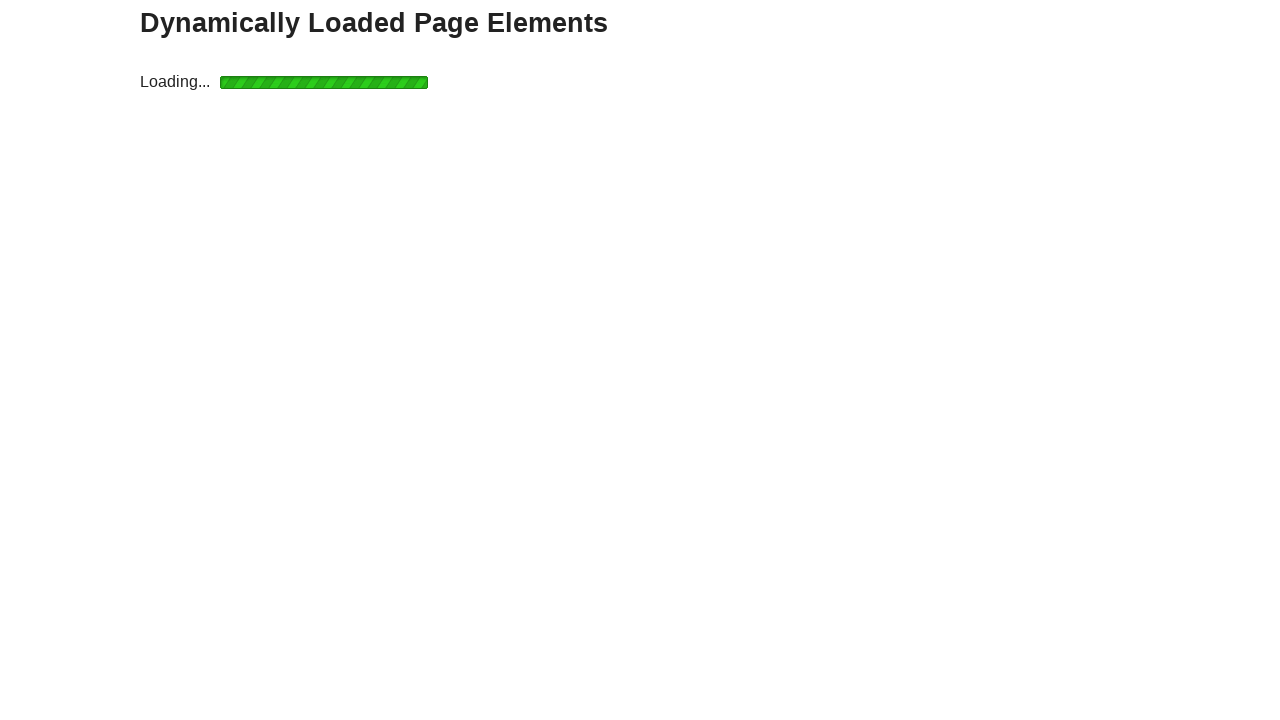

Waited for finish text to become visible
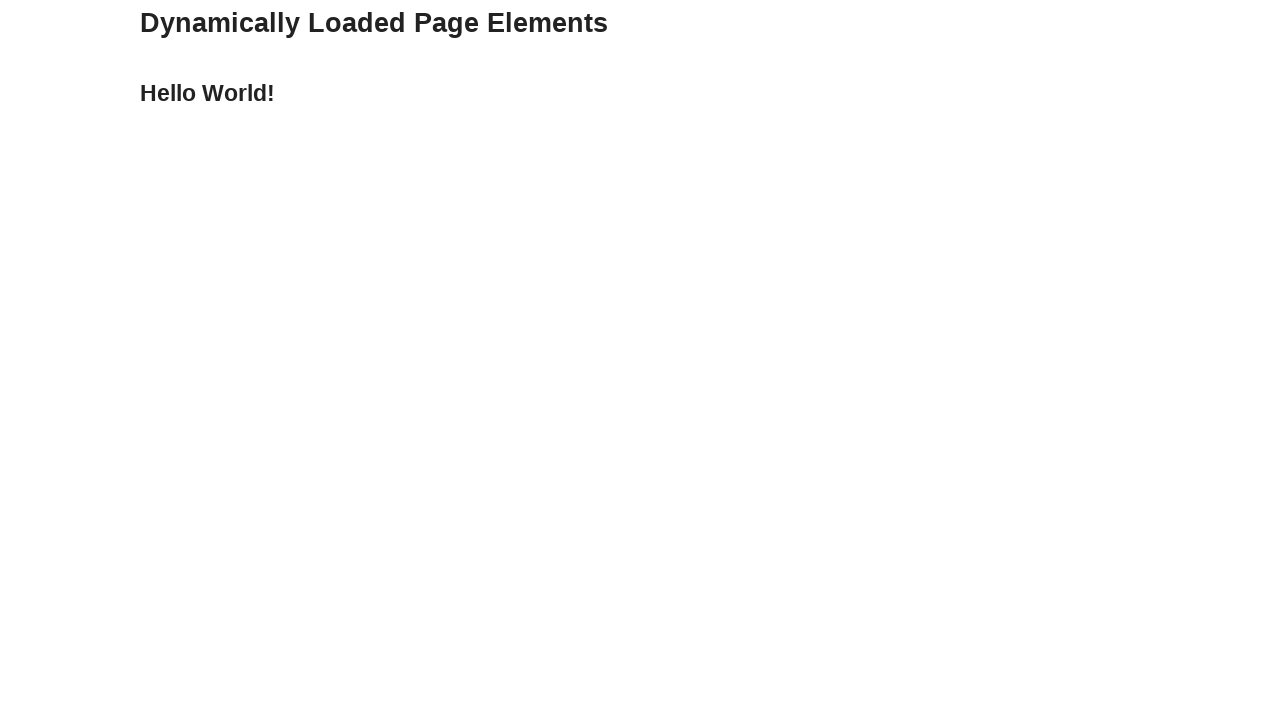

Verified that 'Hello World!' text appeared correctly
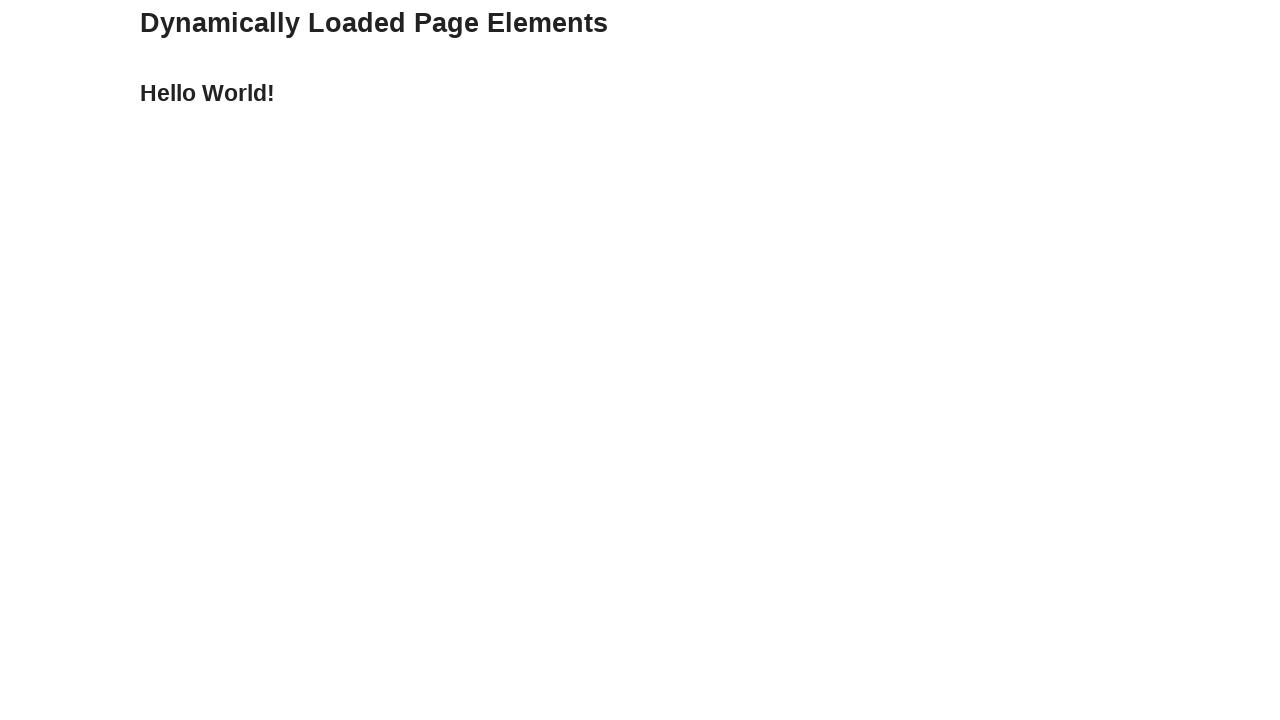

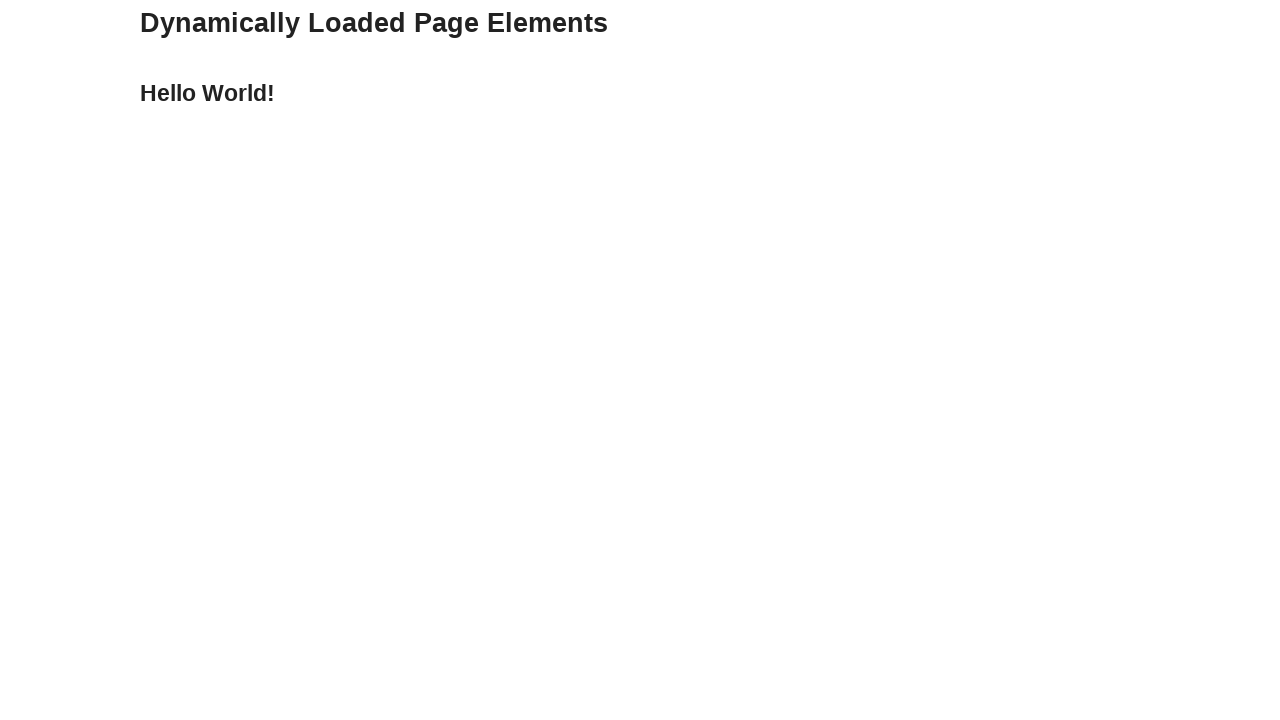